Tests checkbox interaction on W3Schools HTML forms page by selecting the "Bike" and "Boat" checkboxes if they are not already selected

Starting URL: https://www.w3schools.com/html/html_forms.asp

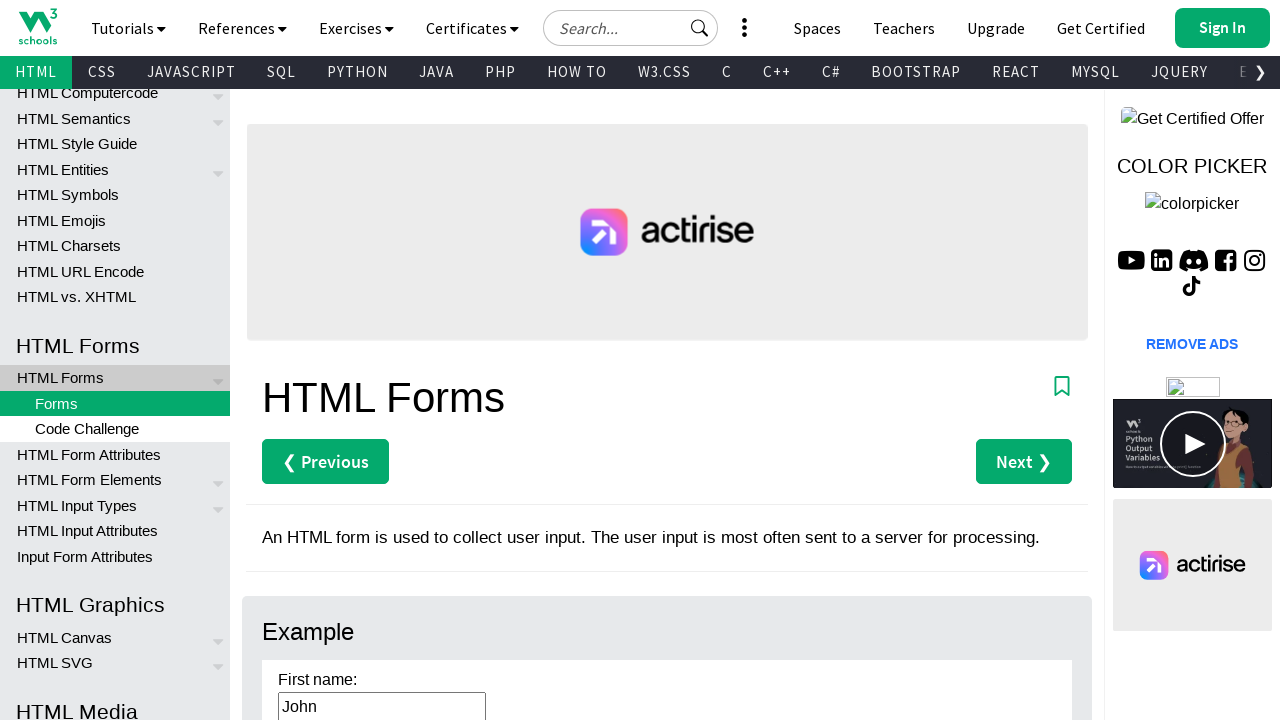

Located all checkbox elements on the page
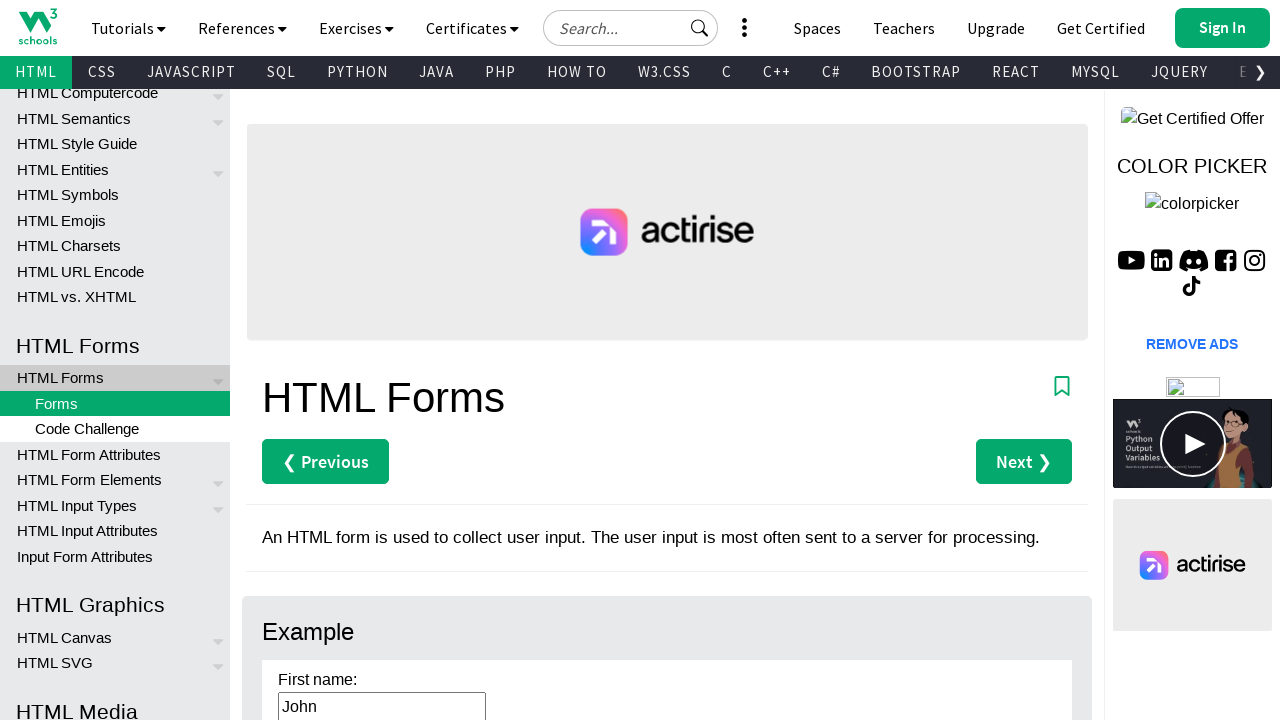

Retrieved checkbox value: None
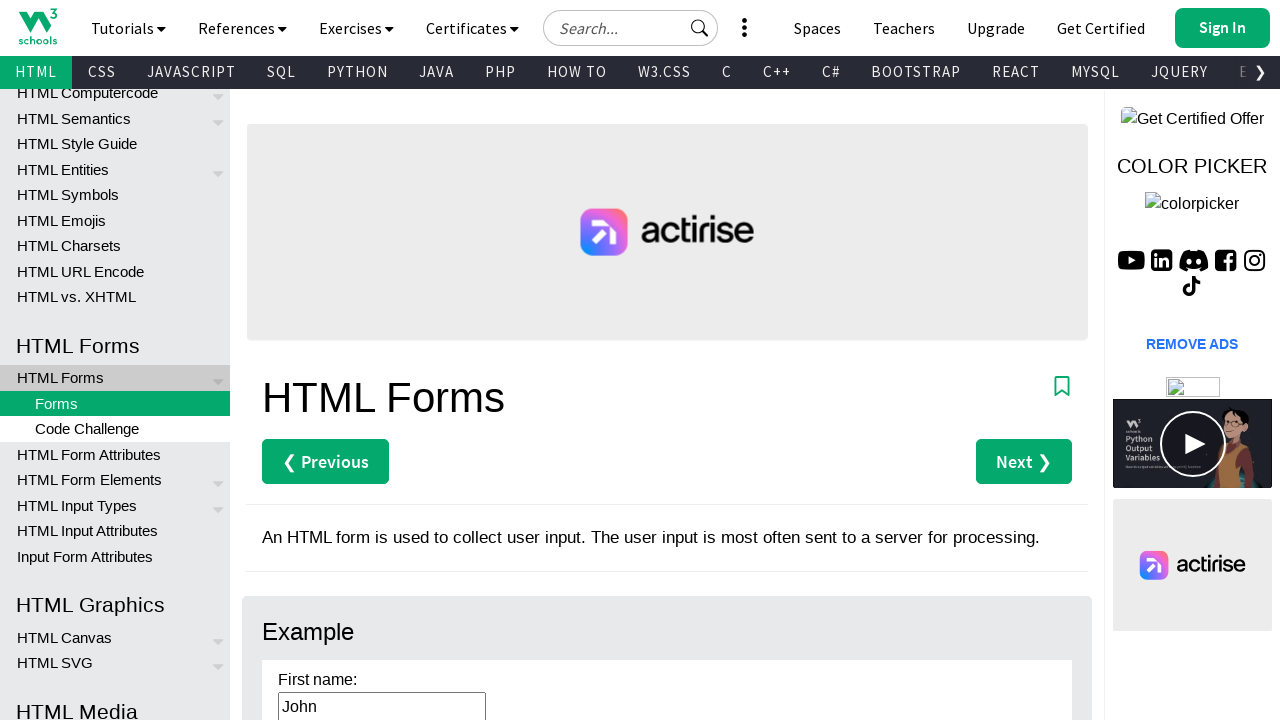

Retrieved checkbox value: None
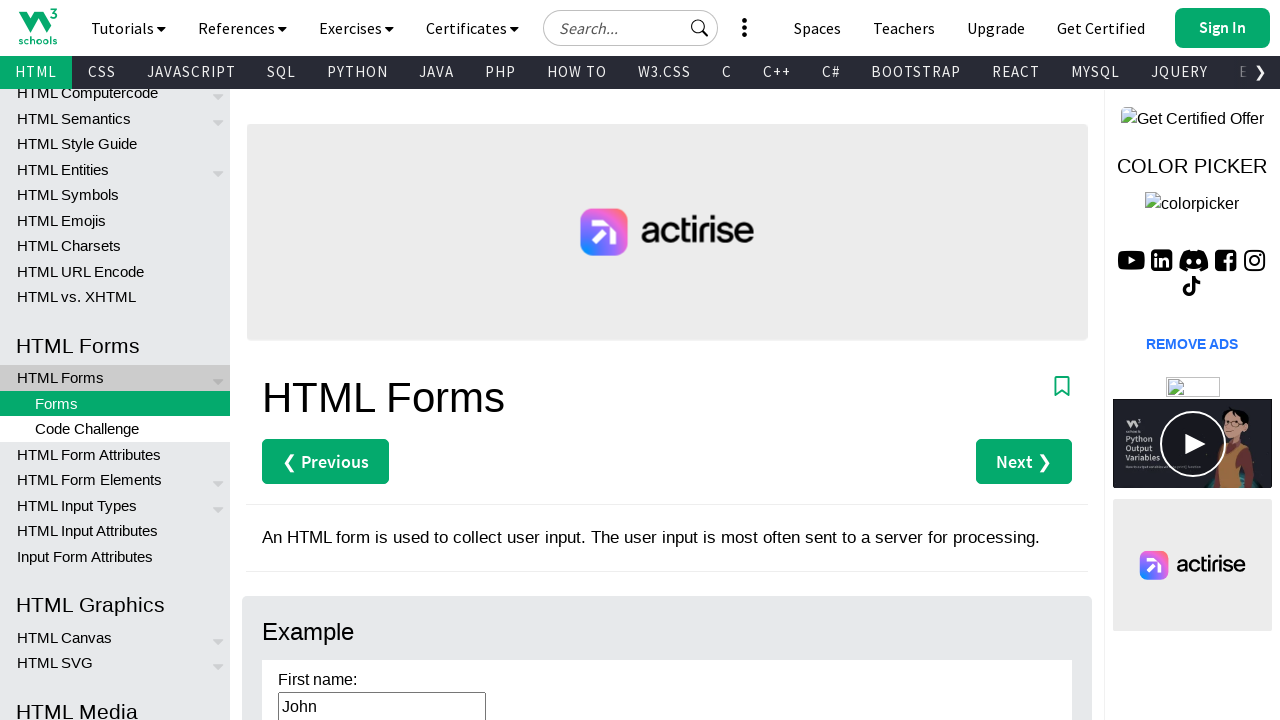

Retrieved checkbox value: Bike
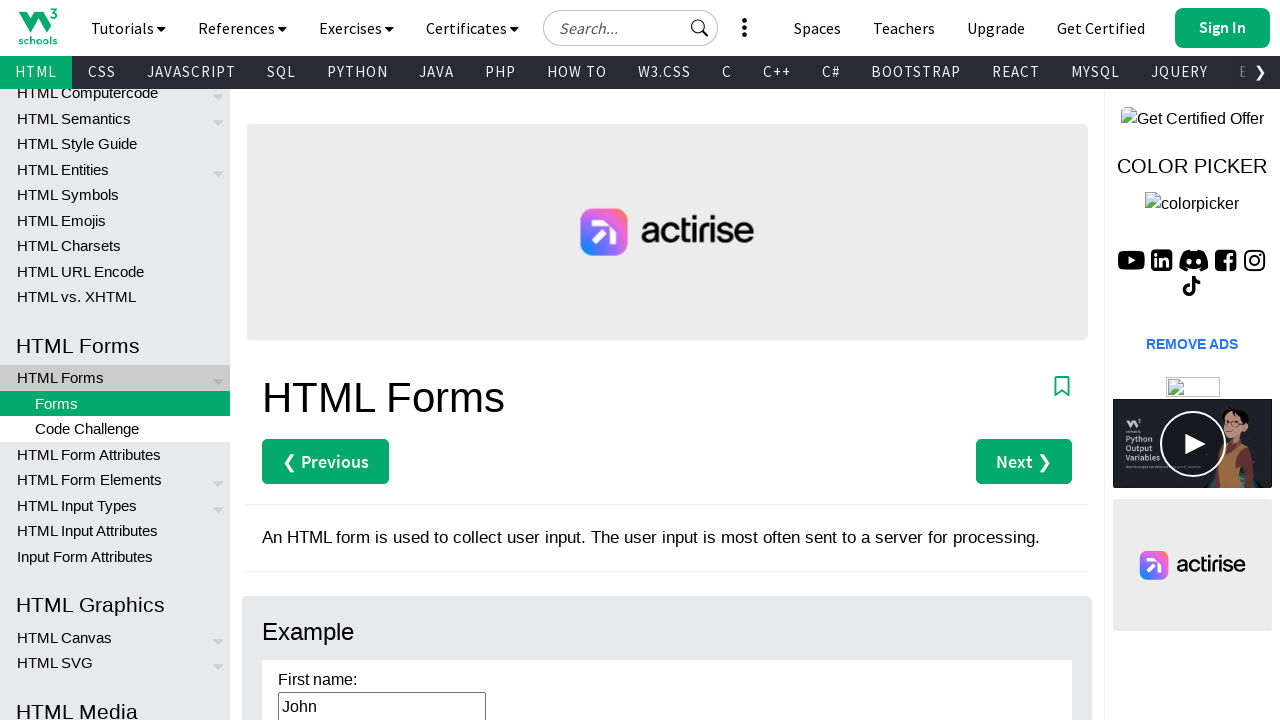

Clicked Bike checkbox to select it at (268, 360) on input[type='checkbox'] >> nth=2
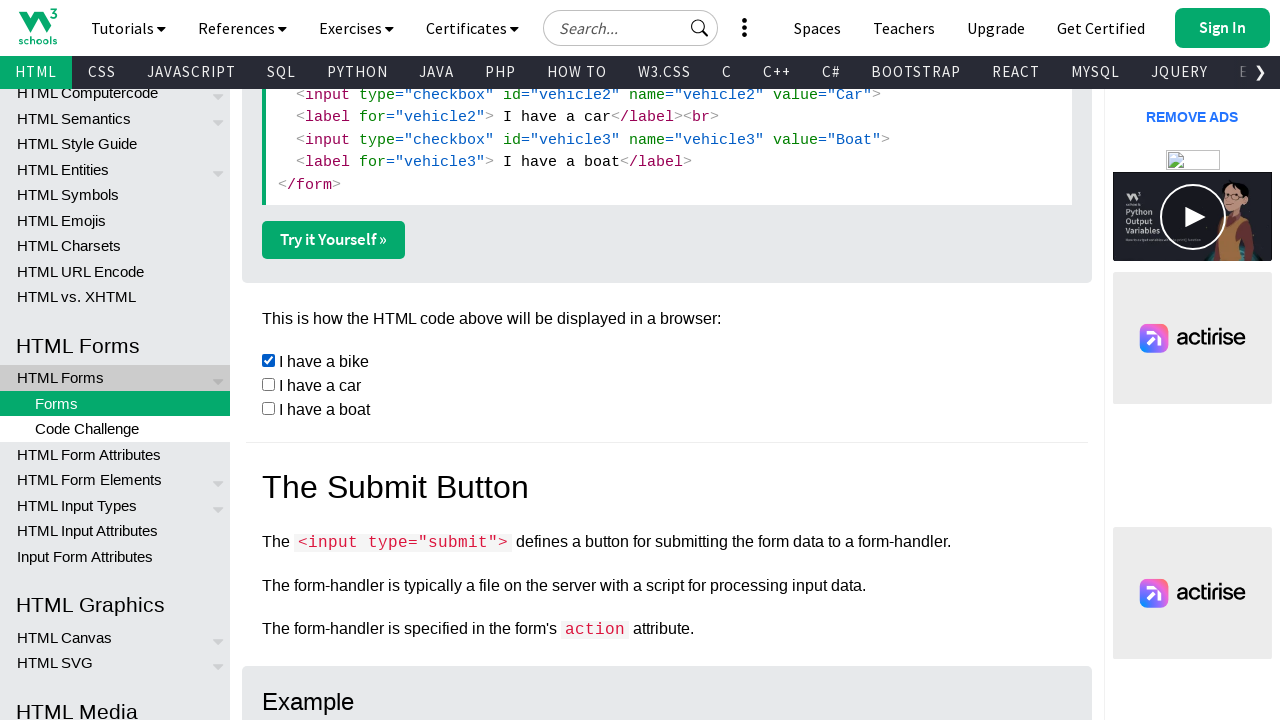

Retrieved checkbox value: Car
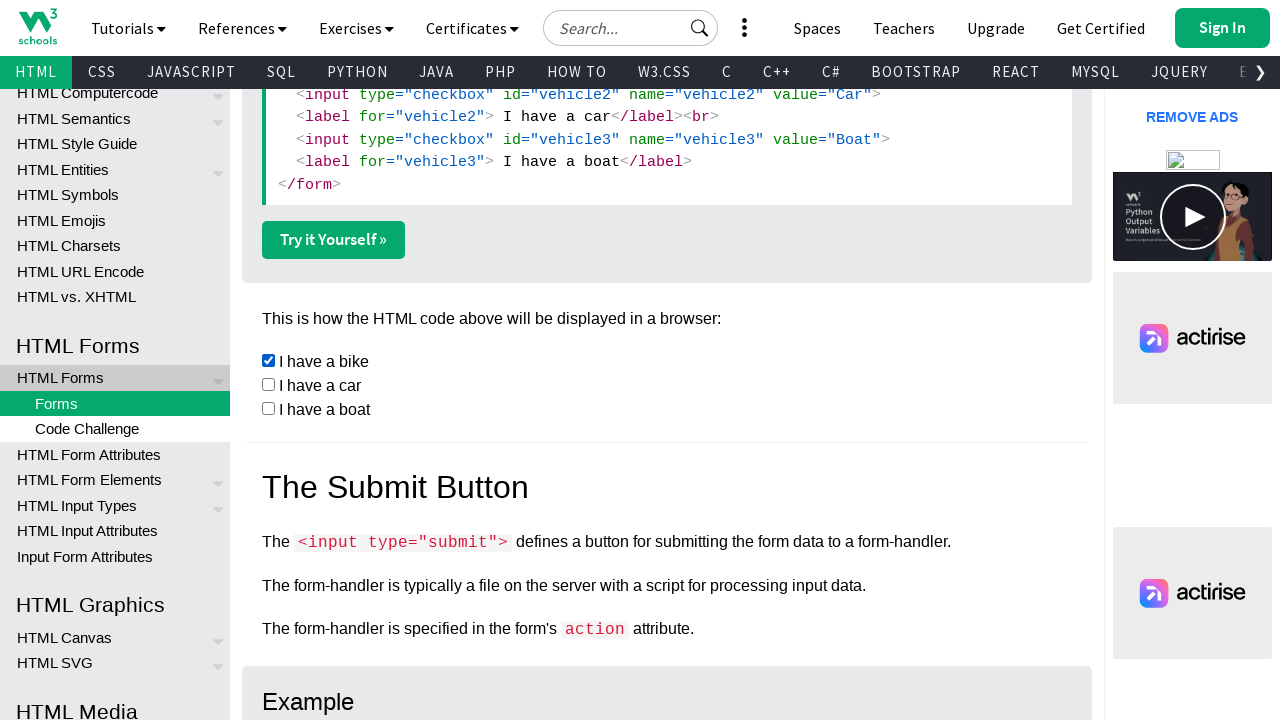

Retrieved checkbox value: Boat
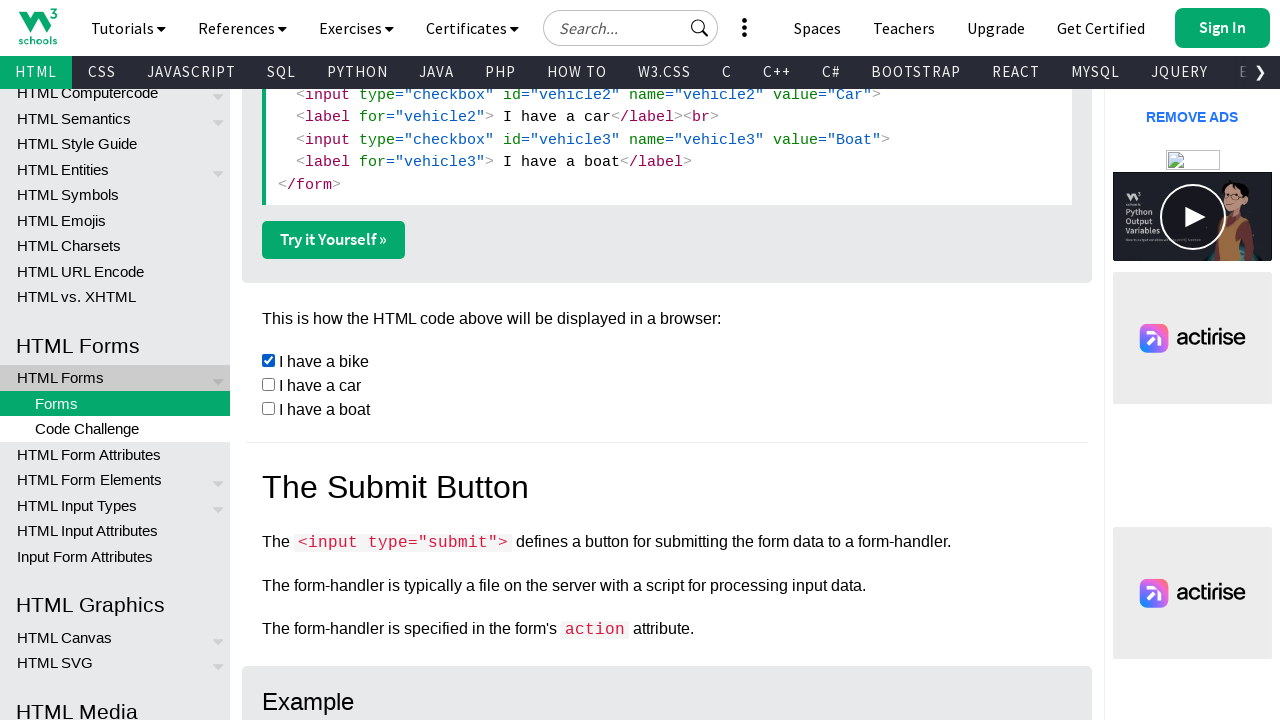

Clicked Boat checkbox to select it at (268, 408) on input[type='checkbox'] >> nth=4
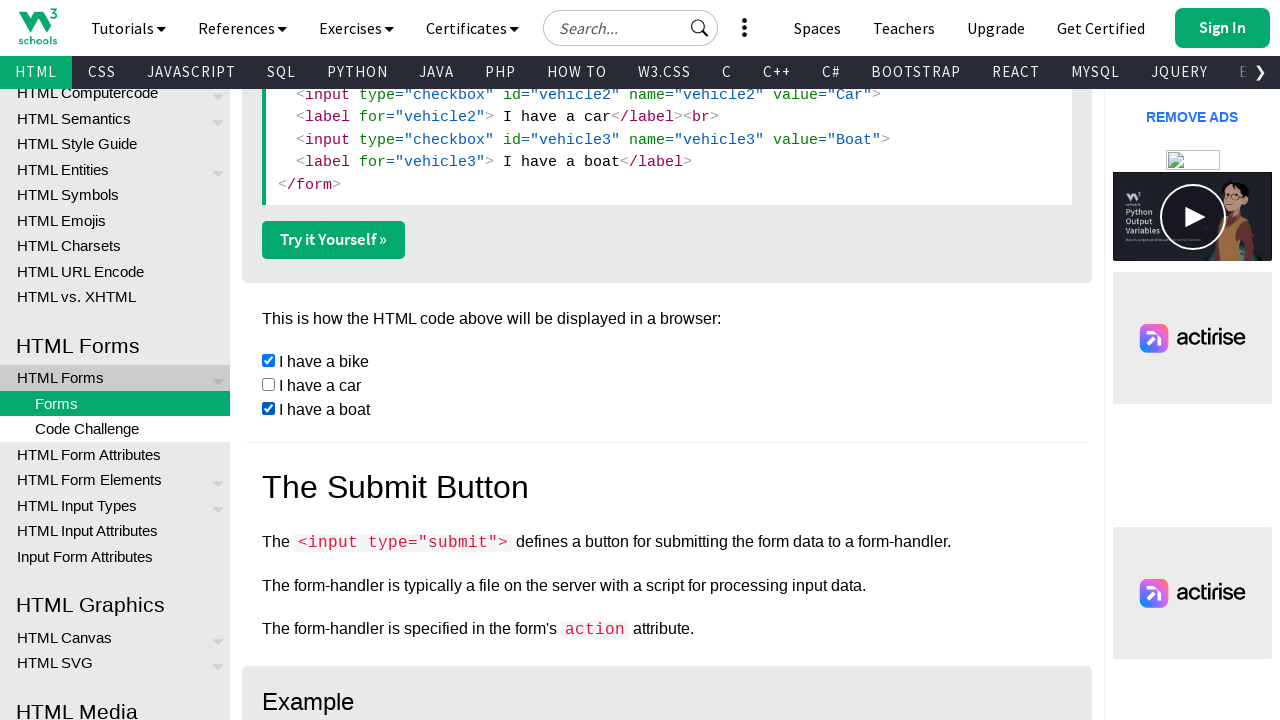

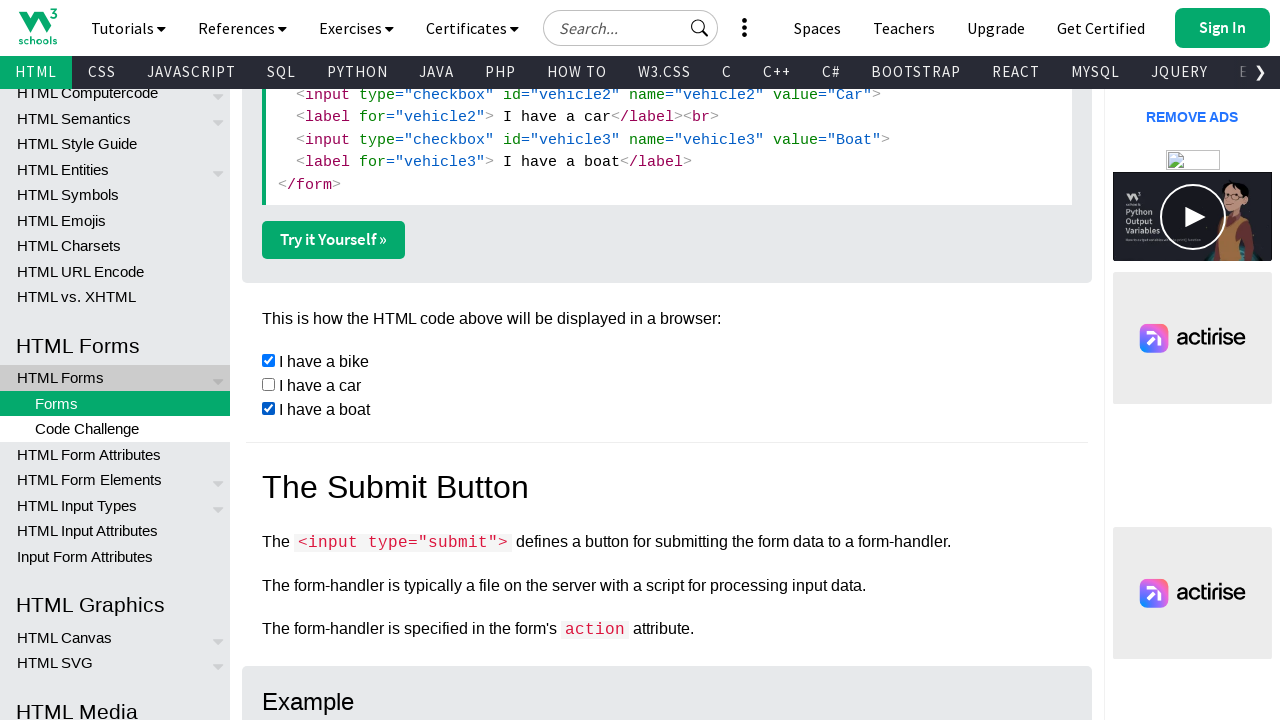